Tests dynamic element handling by adding and removing elements on a page, verifying their presence and handling stale element references

Starting URL: https://practice.cydeo.com/add_remove_elements/

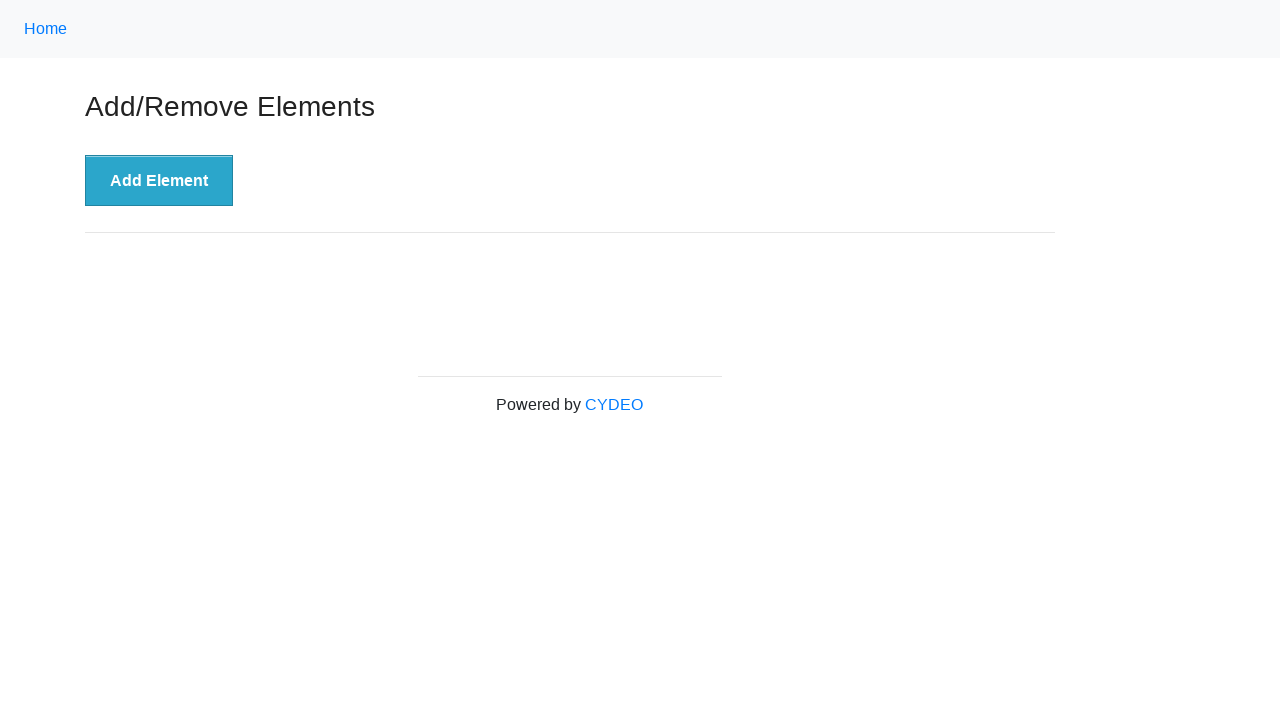

Clicked 'Add Element' button to dynamically create a new element at (159, 181) on xpath=//button[text()='Add Element']
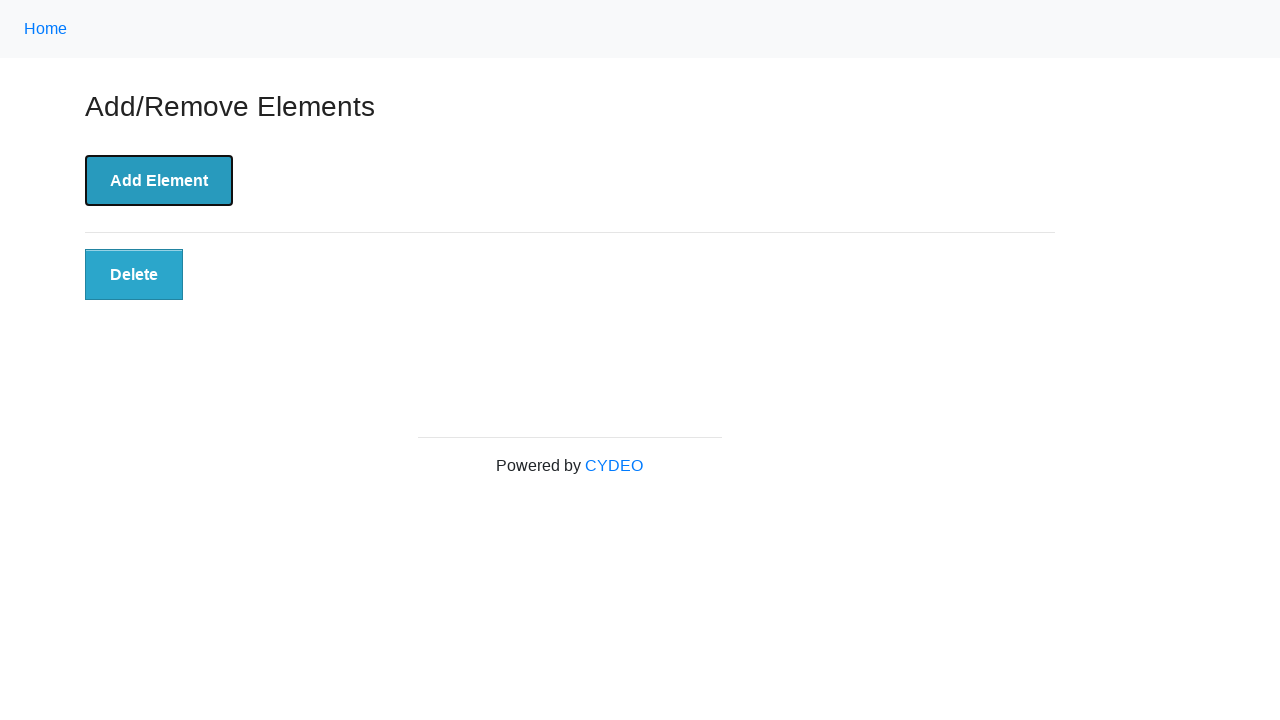

Verified that 'Delete' button appeared on the page
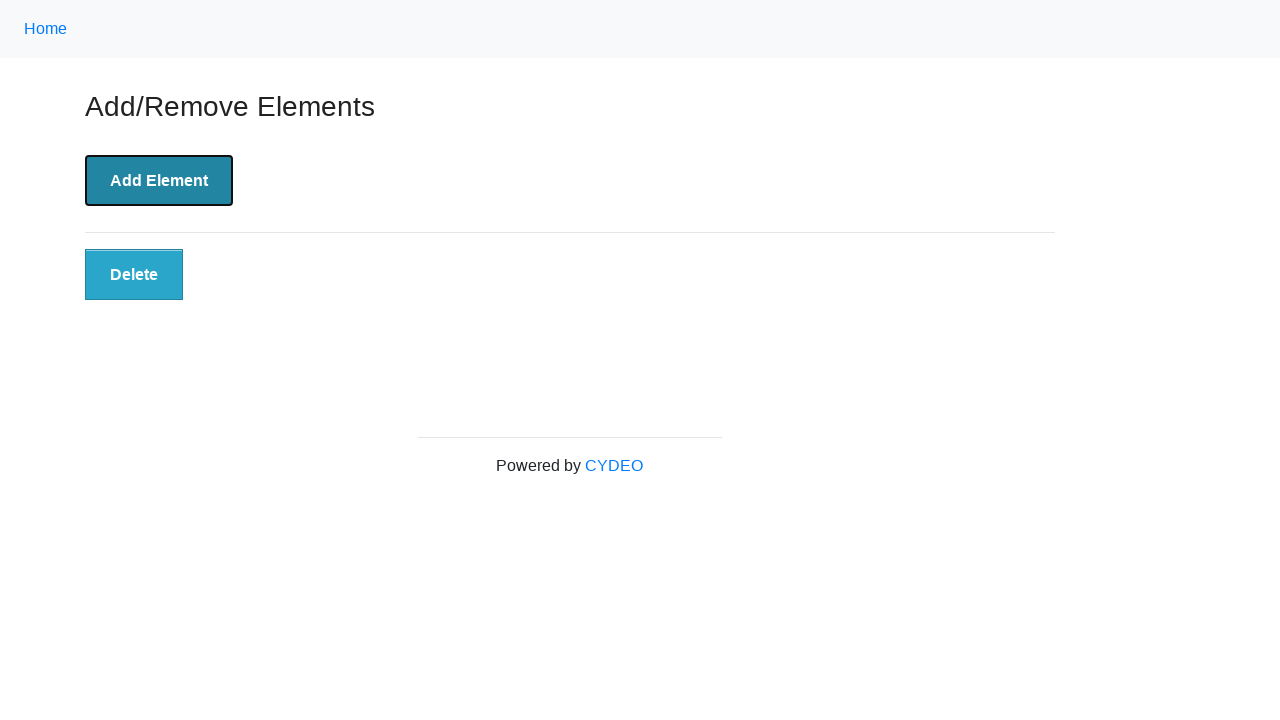

Clicked 'Delete' button to remove the dynamically created element at (134, 275) on xpath=//button[text()='Delete']
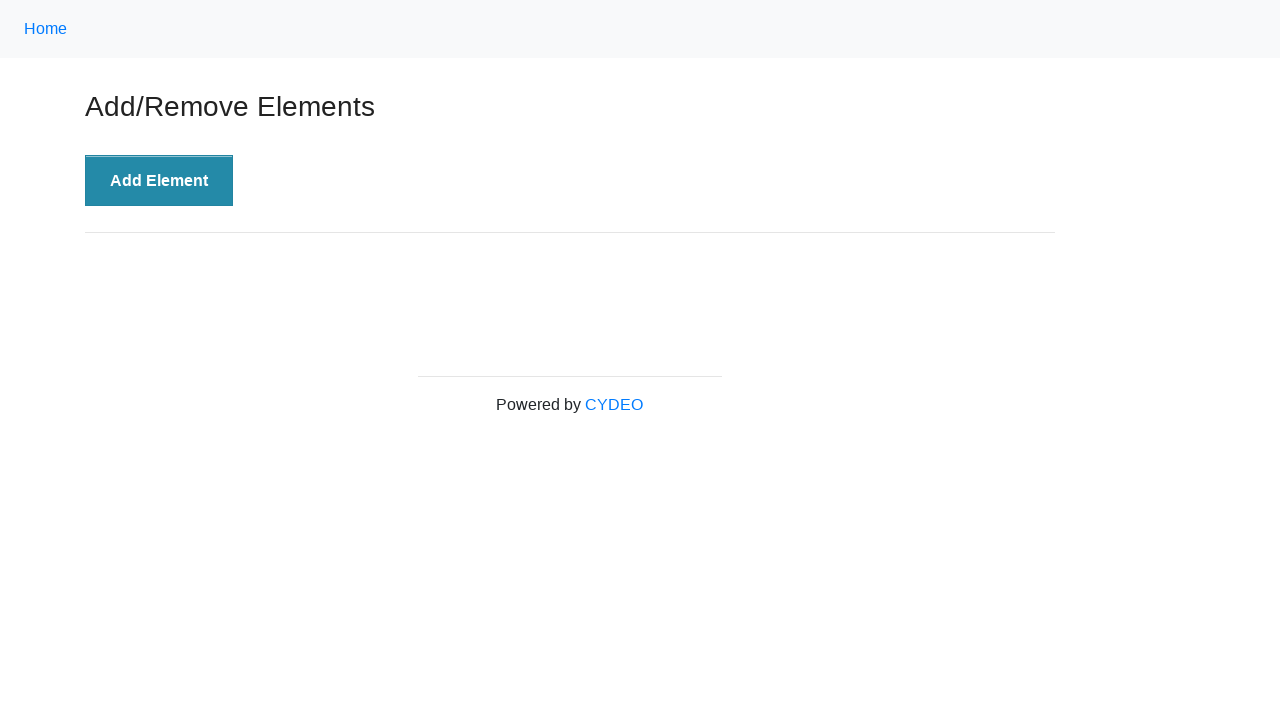

Verified that 'Delete' button was successfully removed from the page (stale element reference handled)
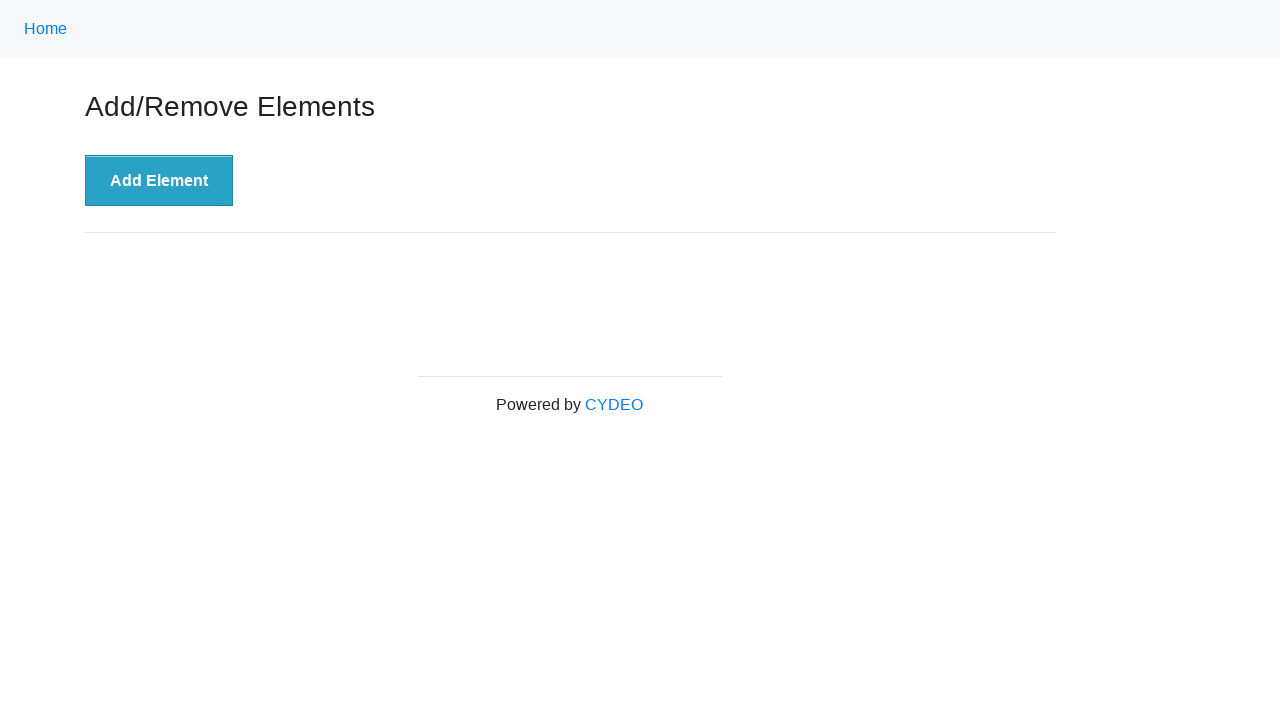

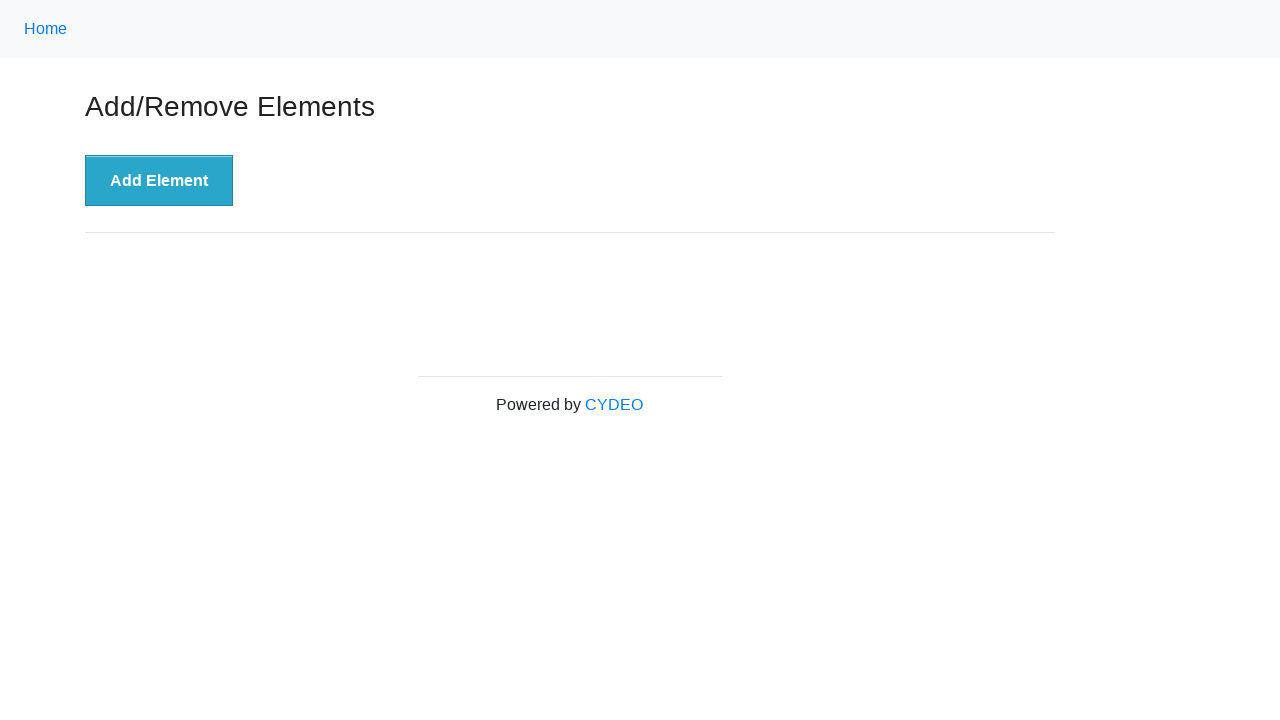